Tests clicking a button using Actions class click method

Starting URL: https://portaldev.cms.gov/portal/

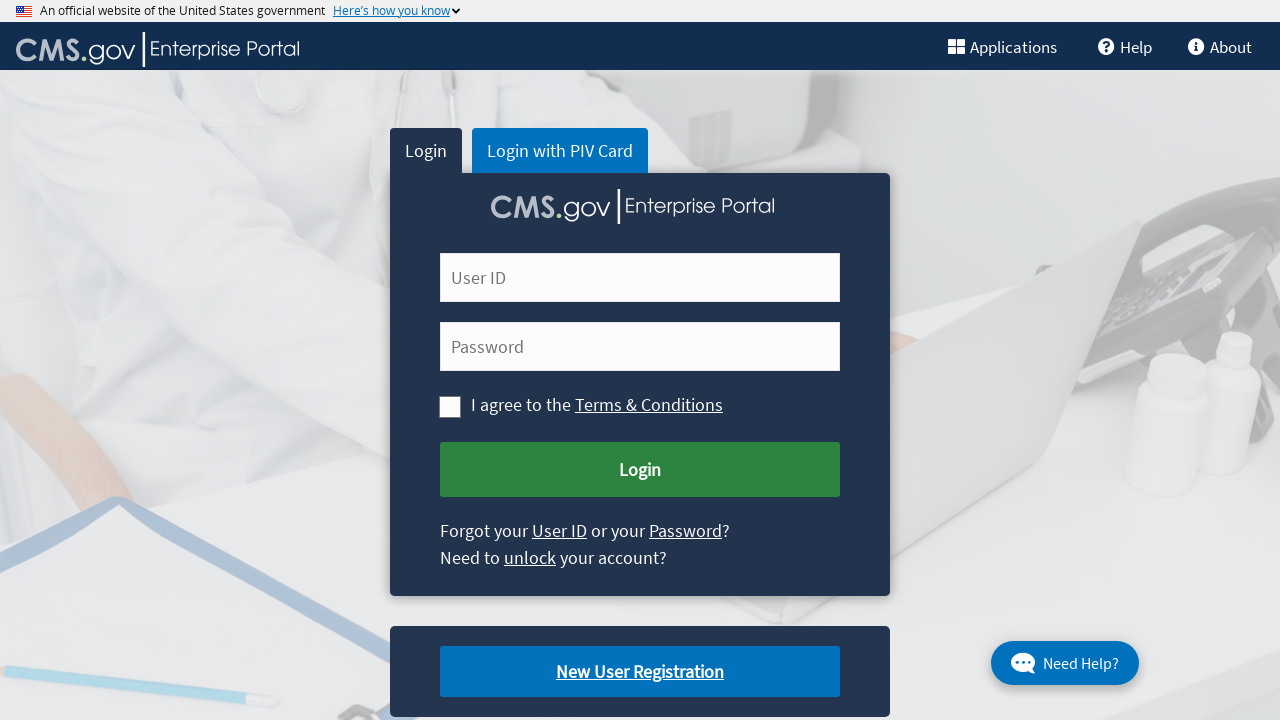

Clicked login button using XPath selector at (640, 470) on xpath=//button[@id='cms-login-submit']
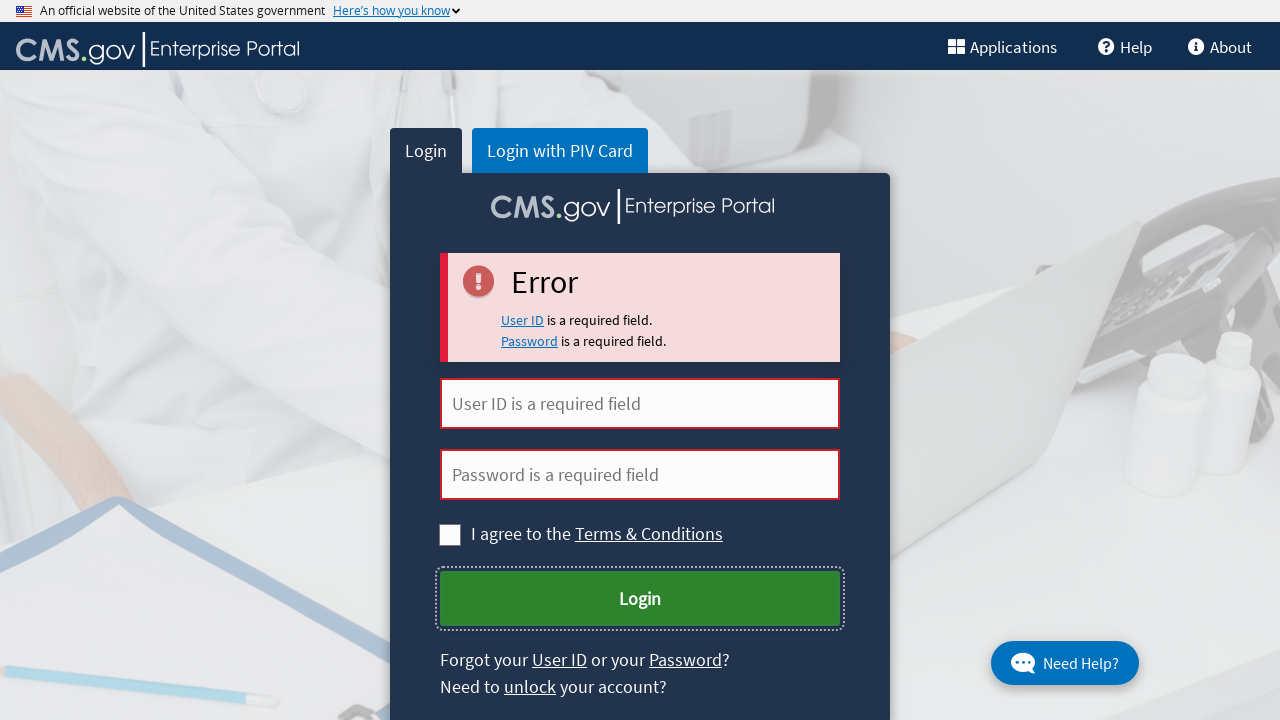

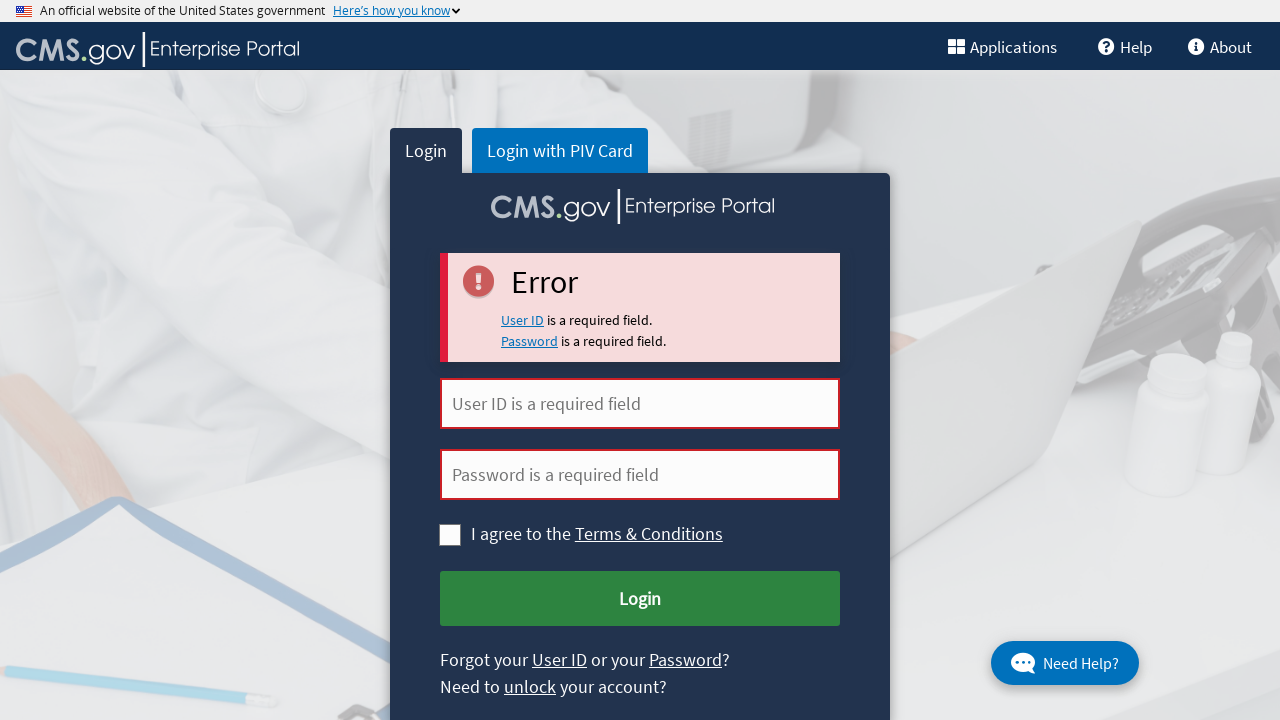